Tests mouse wheel scrolling by scrolling down 4000 pixels on the page

Starting URL: https://practice.cydeo.com/

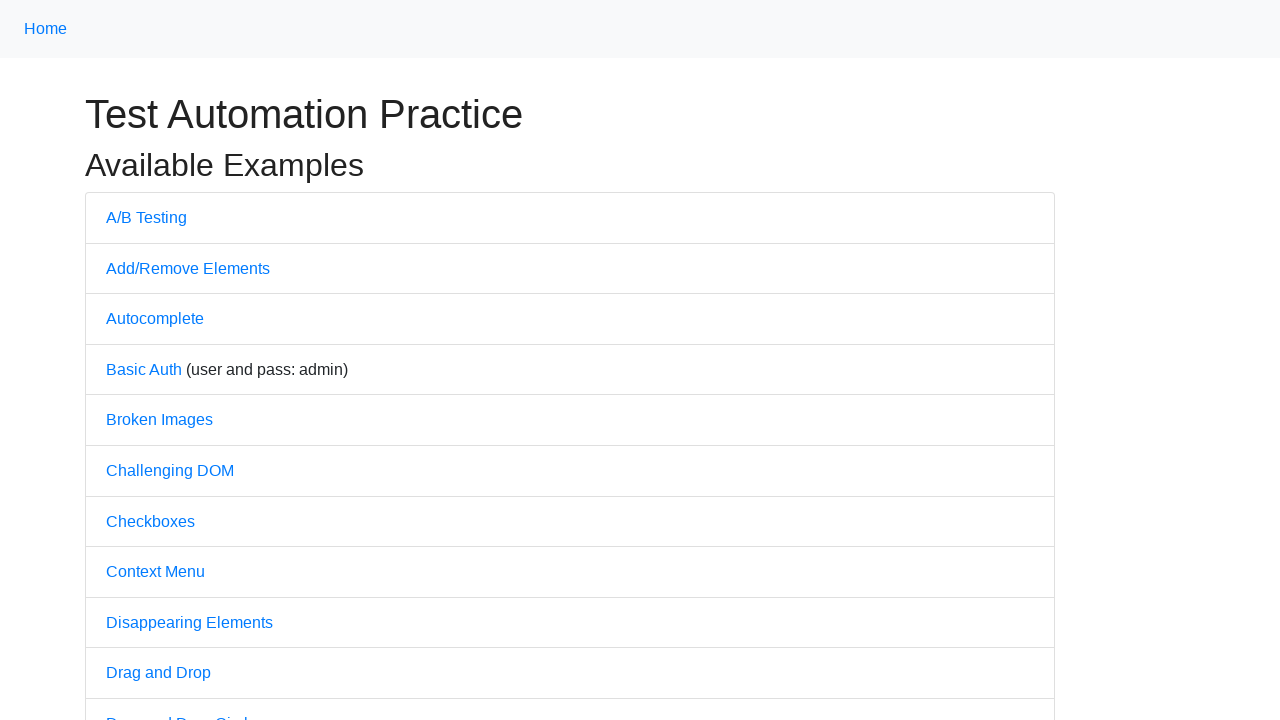

Scrolled down 4000 pixels using mouse wheel
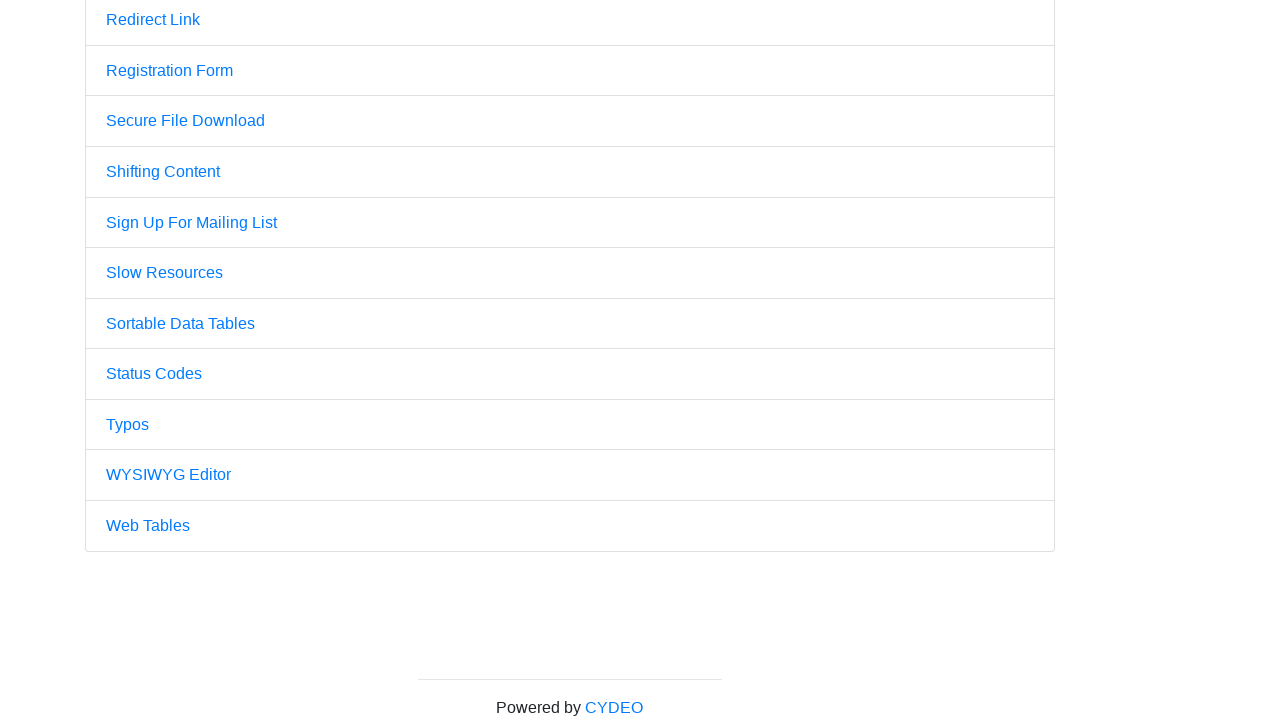

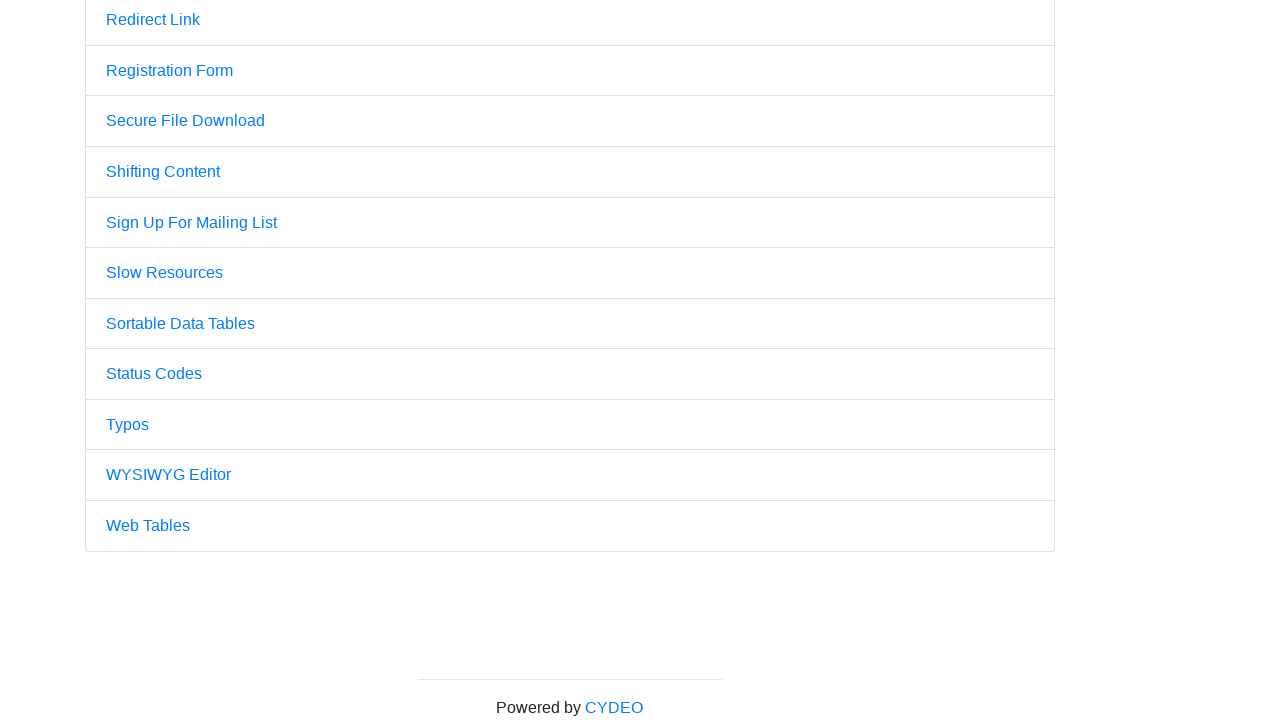